Tests drag and drop functionality by dragging an element from one container and dropping it into another target container on a demo page.

Starting URL: https://grotechminds.com/drag-and-drop/

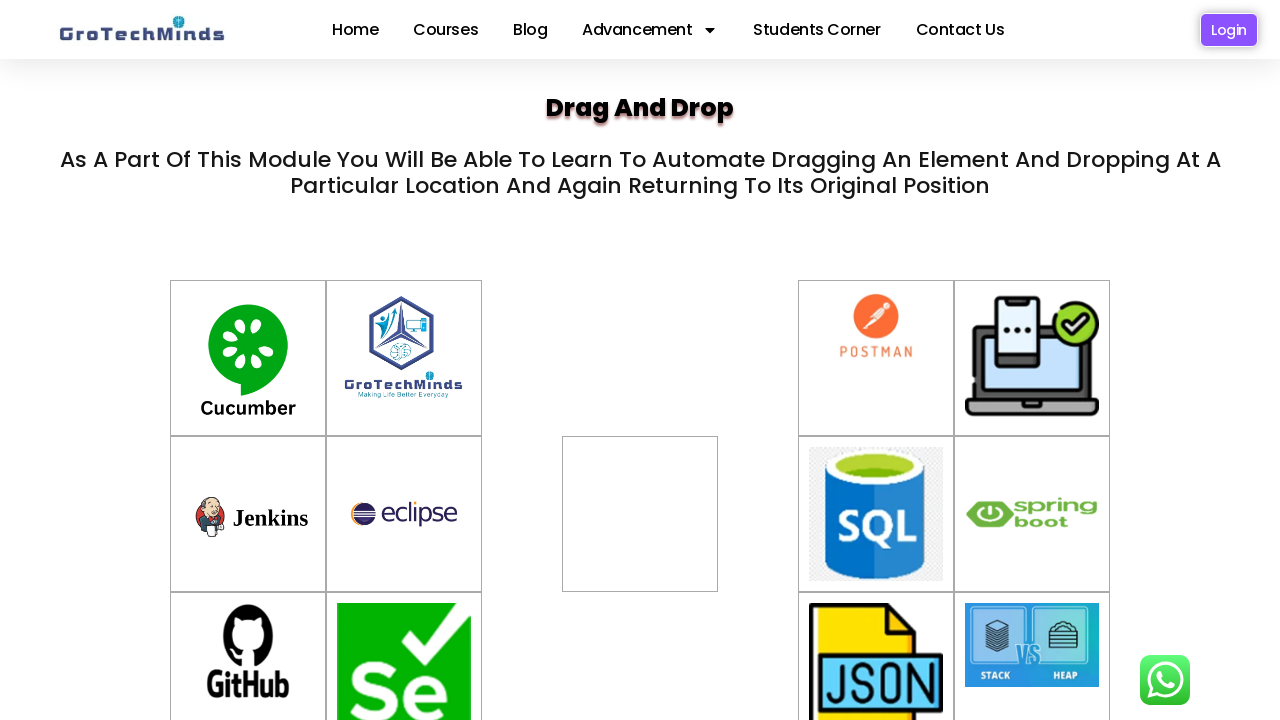

Waited for source drag element (container-6) to be visible
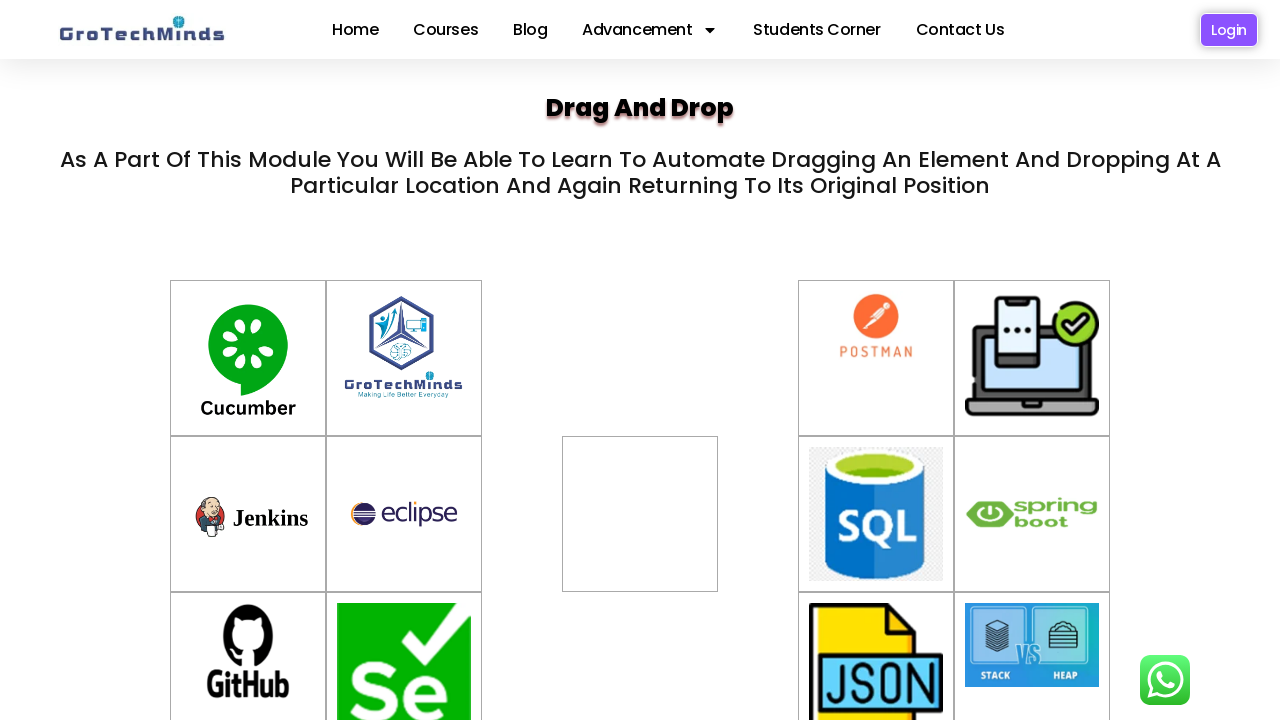

Waited for target drop element (div2) to be visible
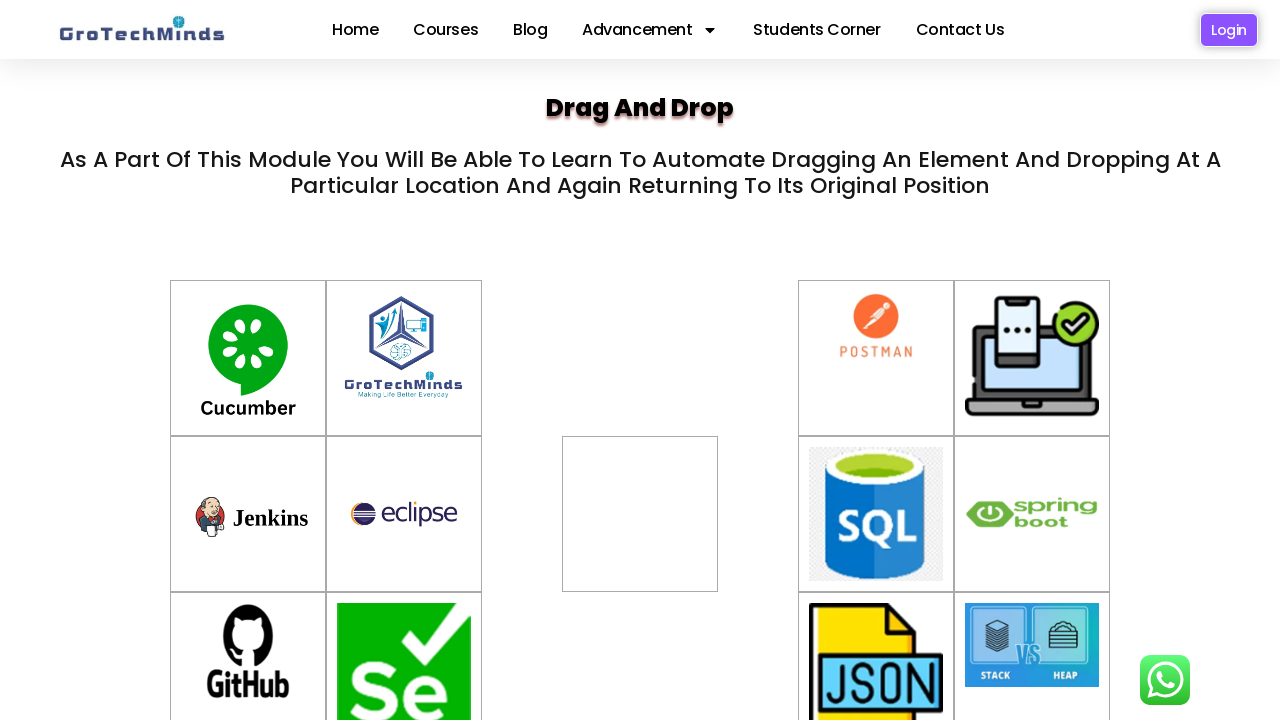

Located the source element to drag (container-6)
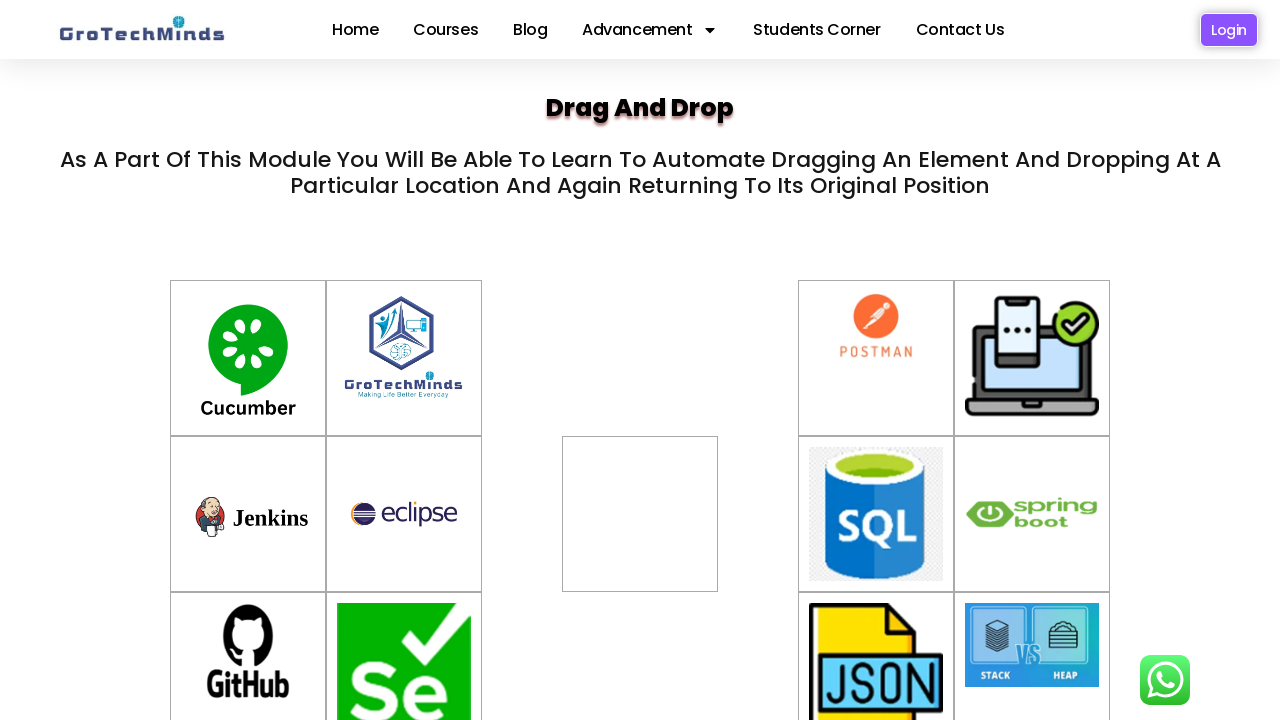

Located the target drop container (div2)
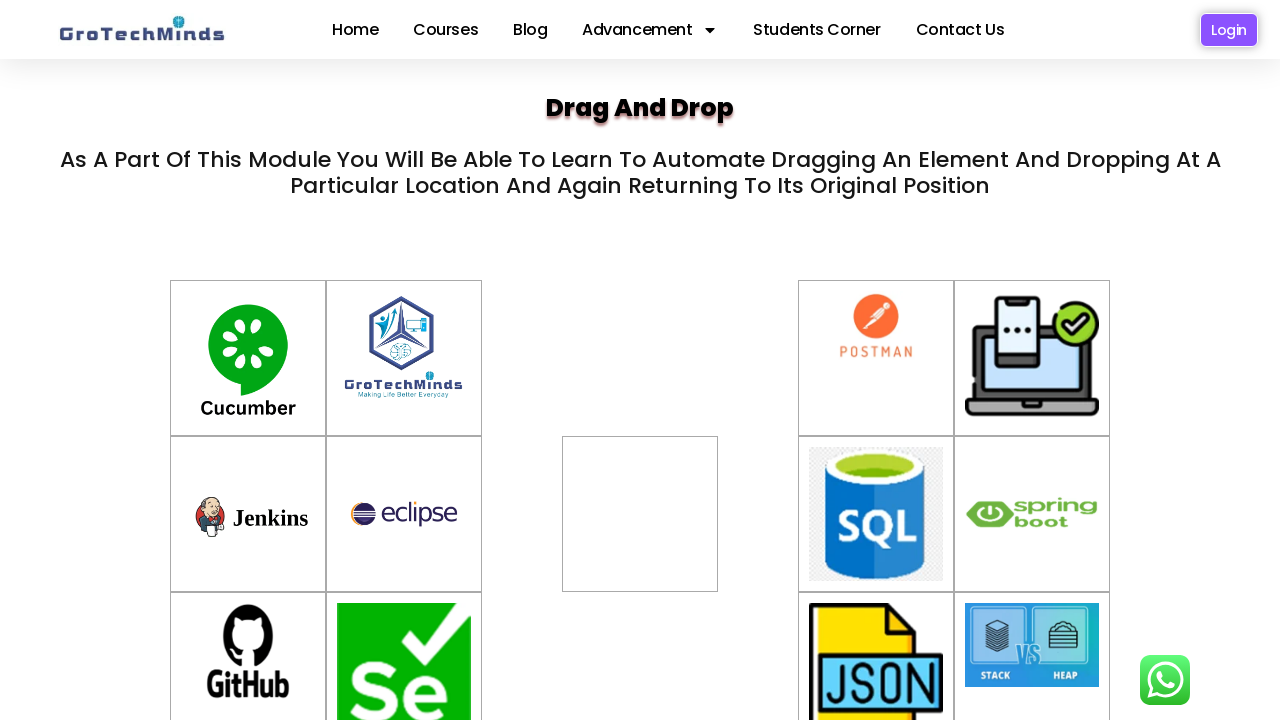

Dragged element from container-6 and dropped it into div2 at (640, 514)
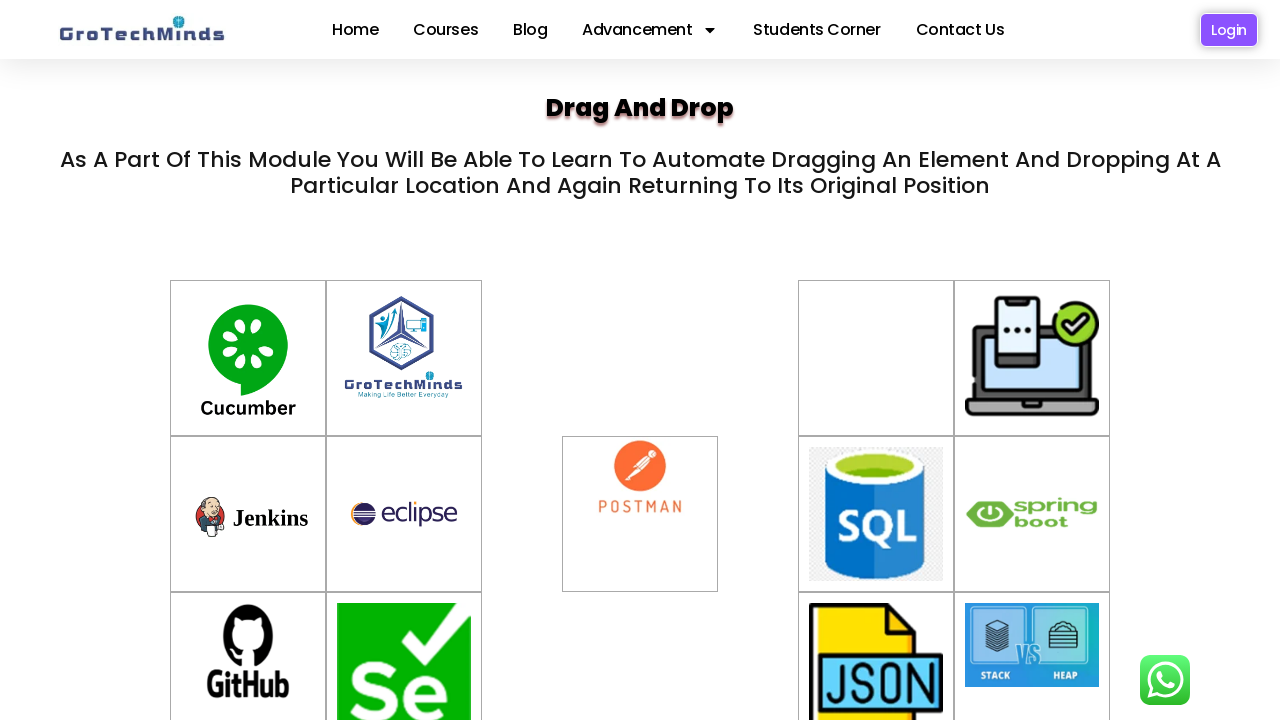

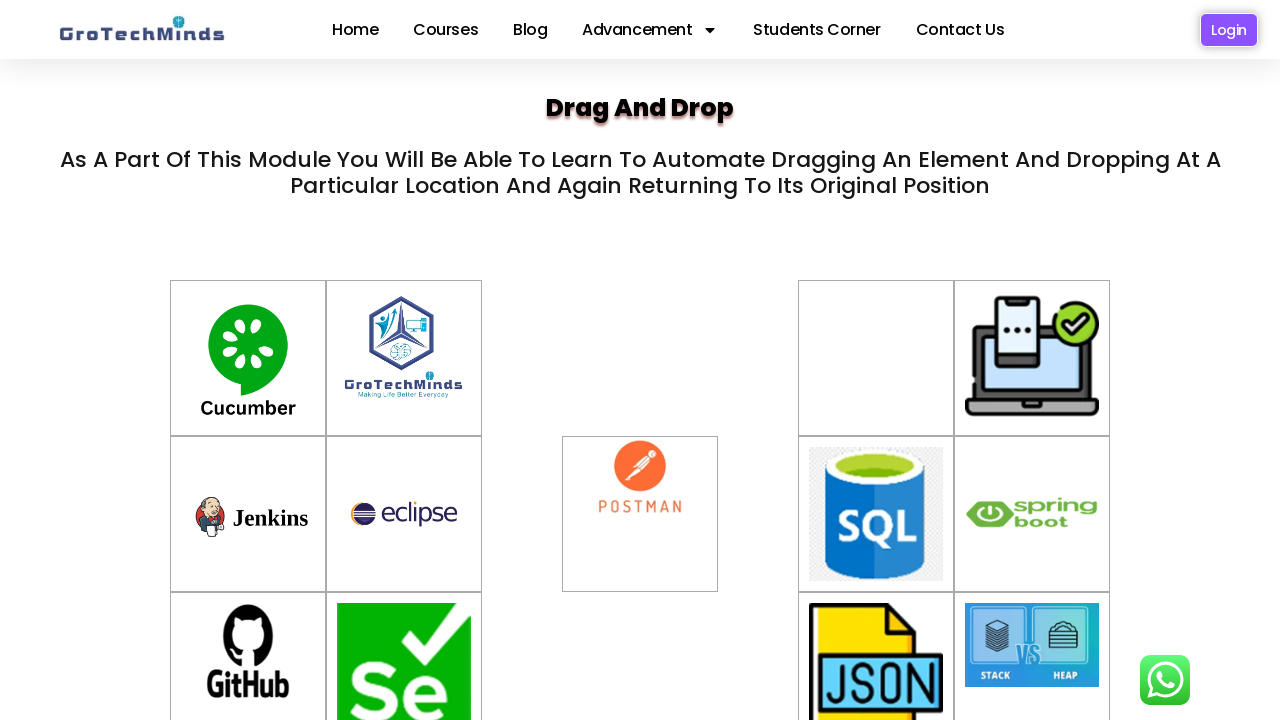